Tests a flight booking flow on BlazeDemo by selecting departure and destination cities, choosing a flight, and completing the purchase form with passenger and payment details.

Starting URL: https://blazedemo.com/

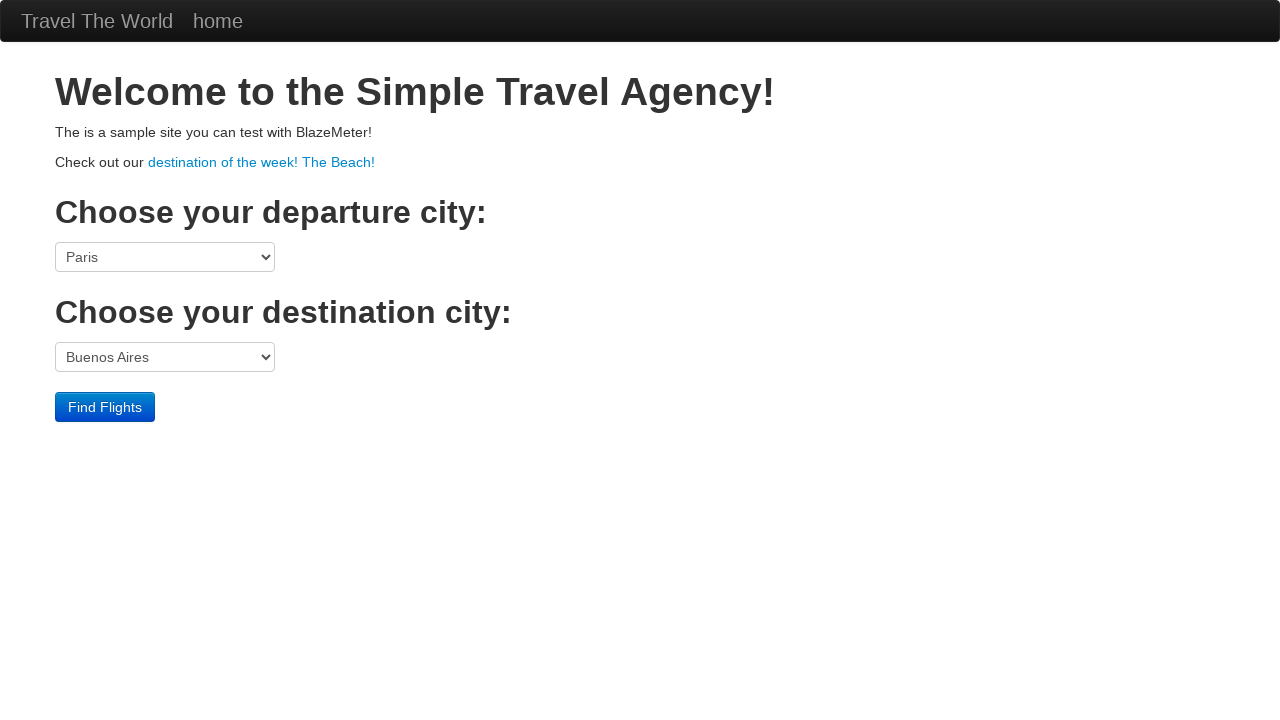

Clicked departure city dropdown at (165, 257) on select[name='fromPort']
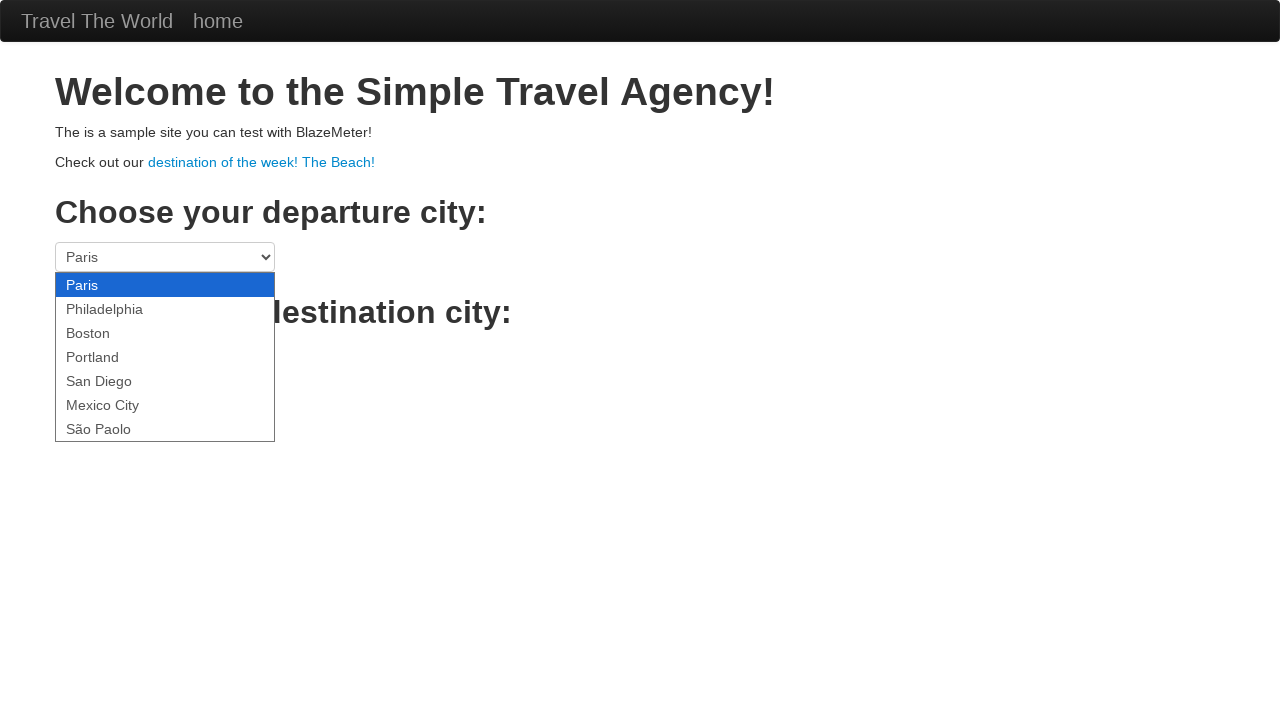

Selected Boston as departure city on select[name='fromPort']
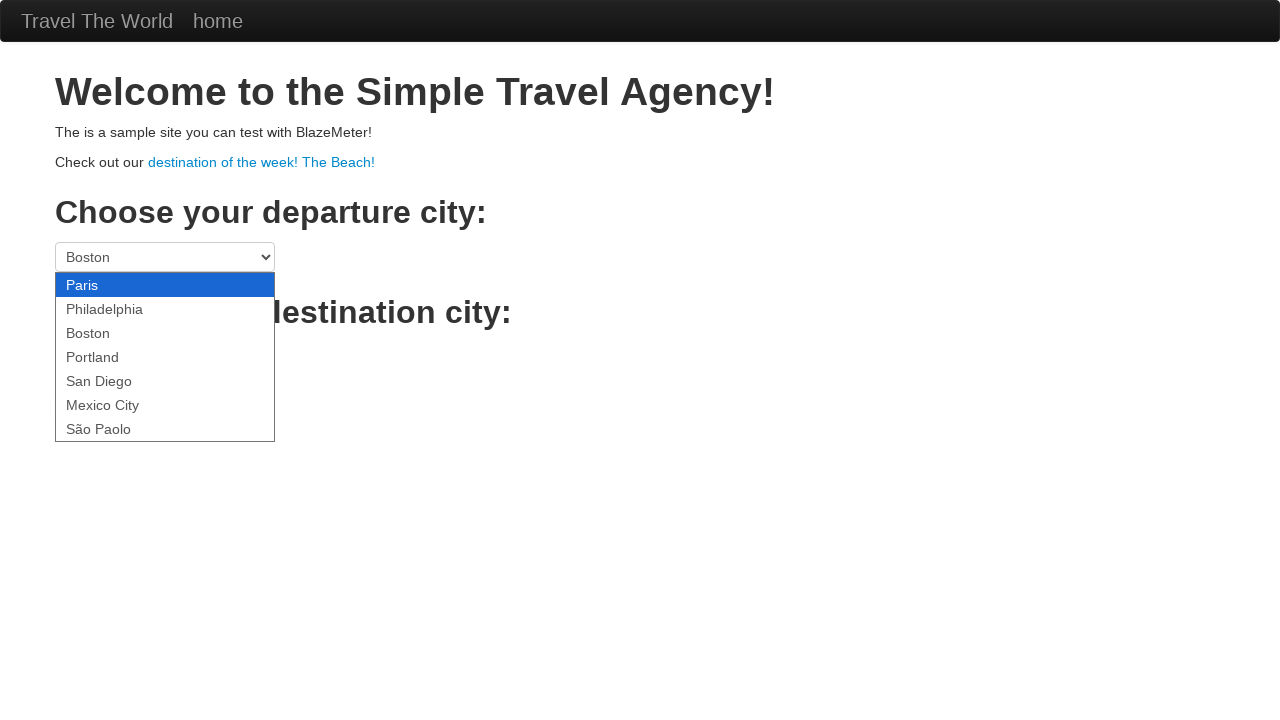

Clicked destination city dropdown at (165, 357) on select[name='toPort']
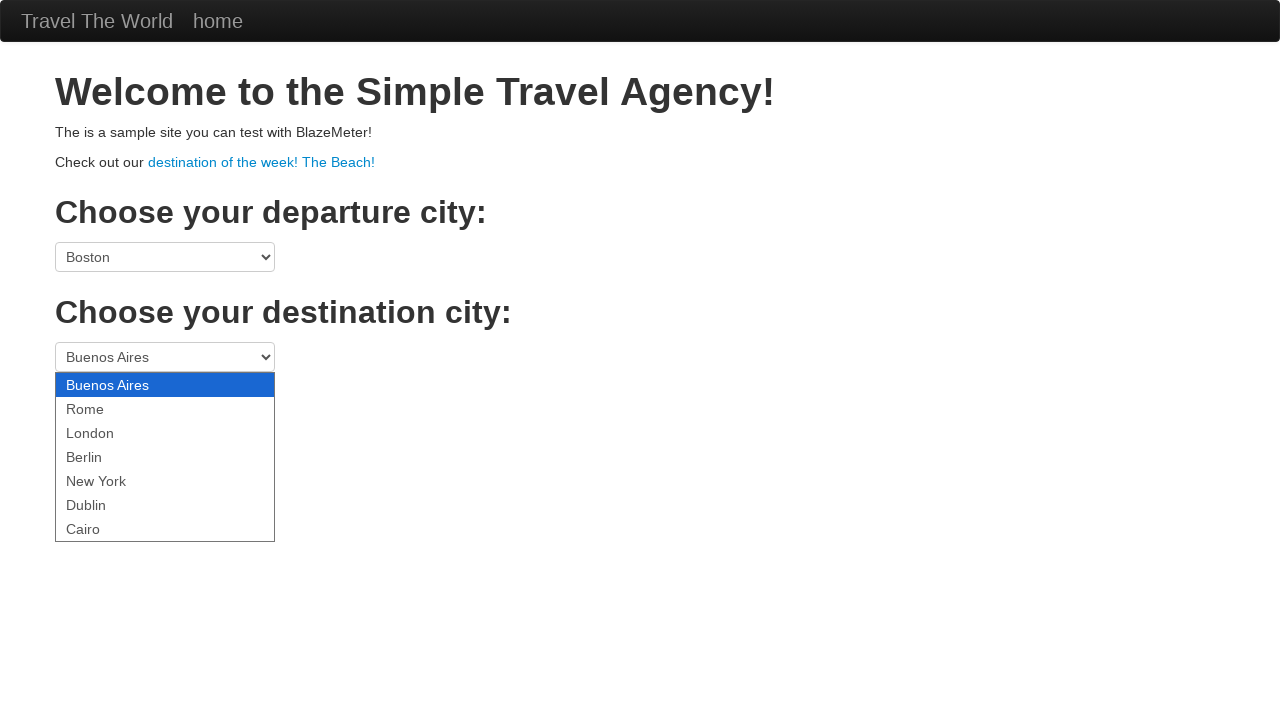

Selected New York as destination city on select[name='toPort']
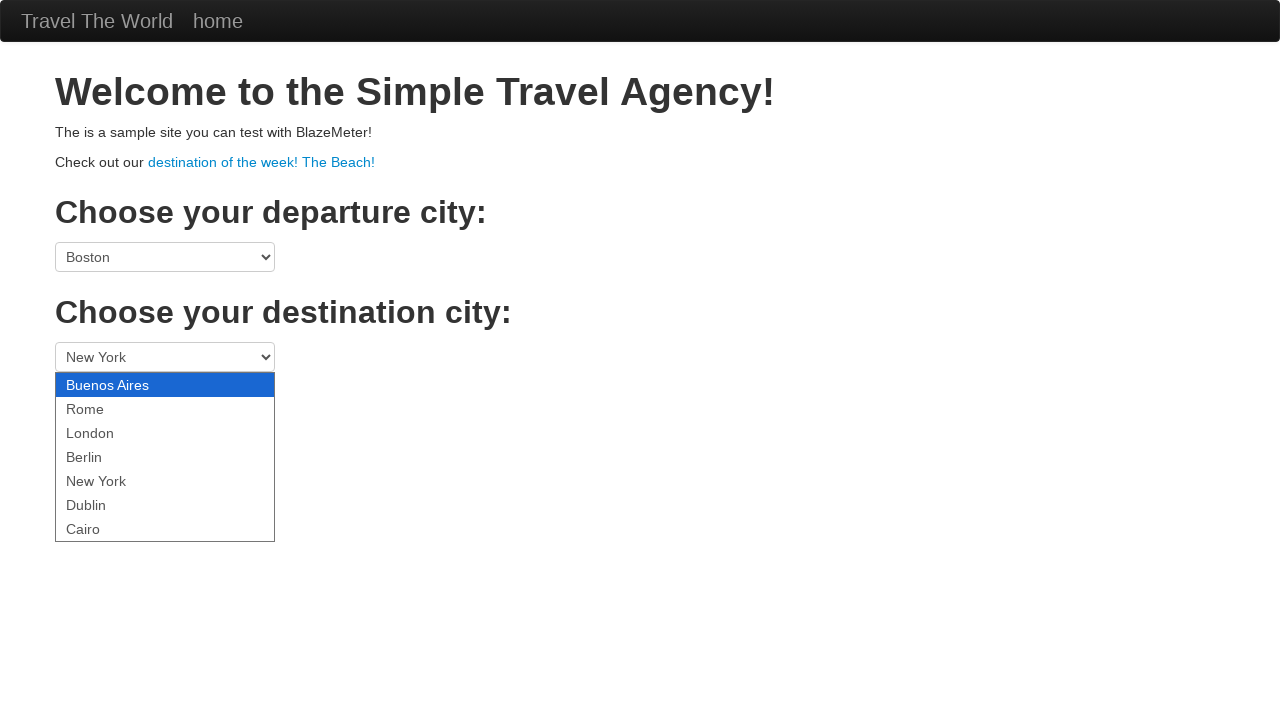

Clicked Find Flights button at (105, 407) on .btn-primary
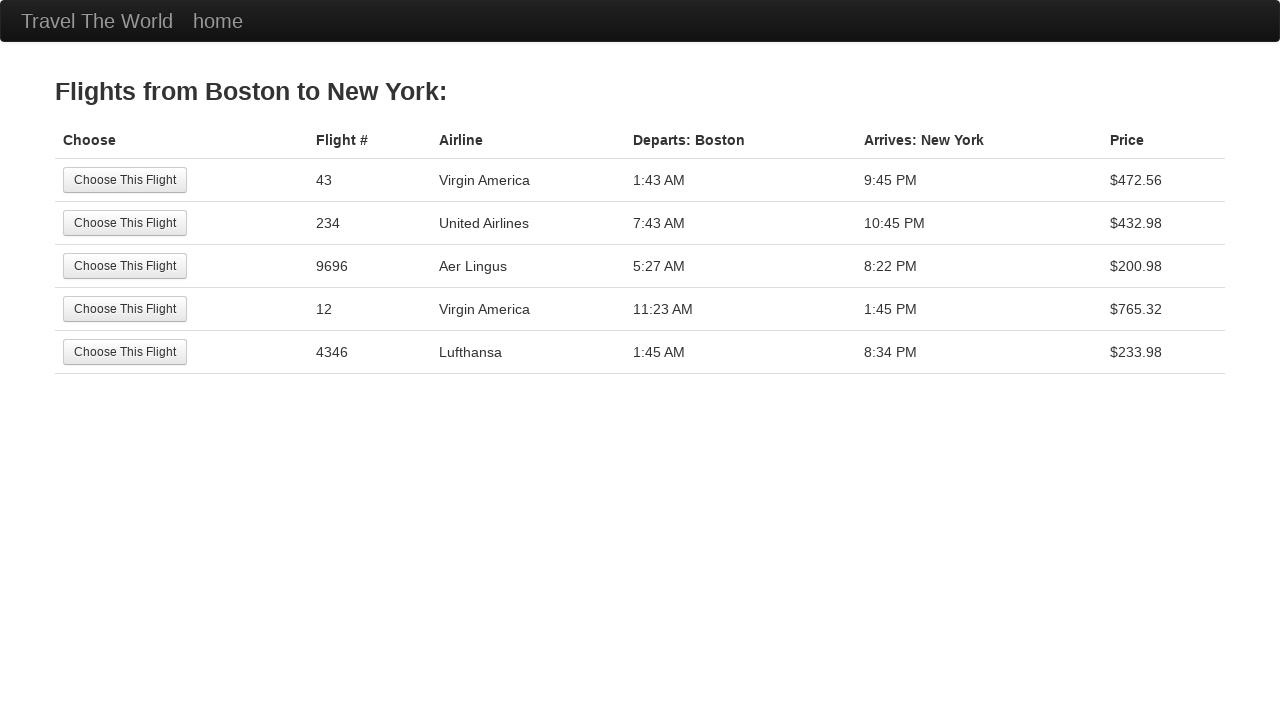

Selected the first flight option at (125, 180) on tr:nth-child(1) .btn
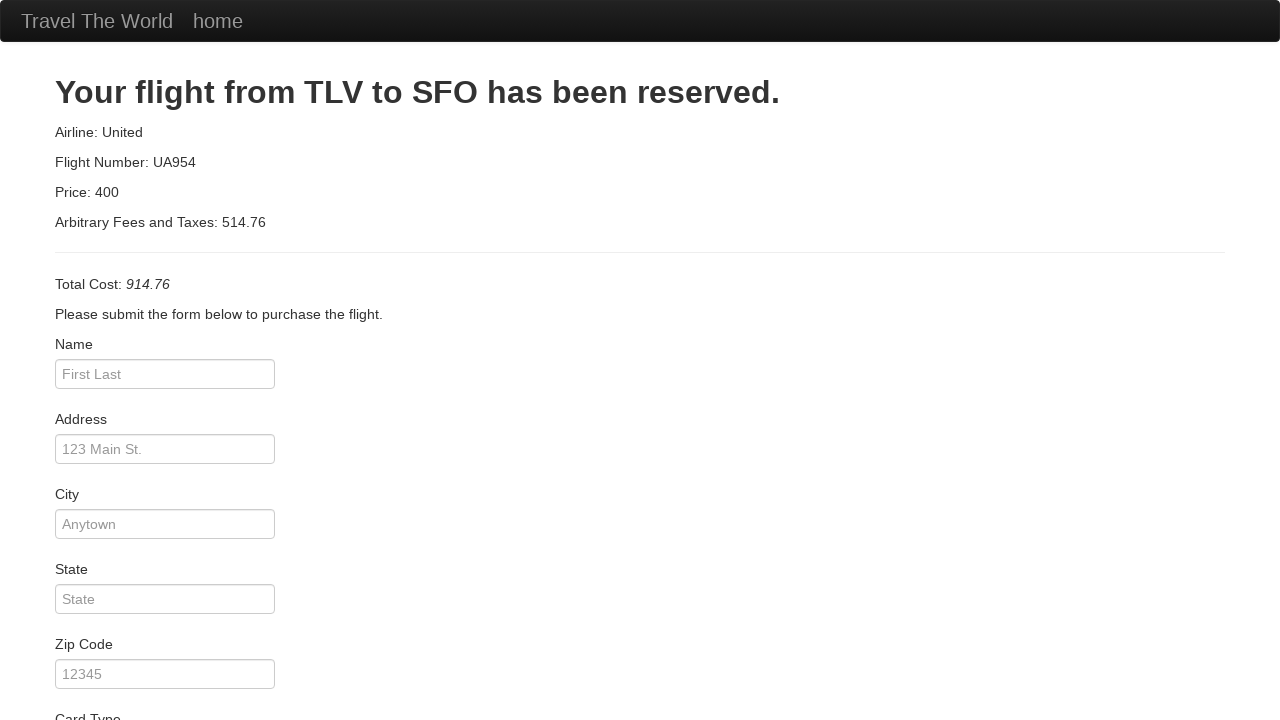

Clicked passenger name field at (165, 374) on #inputName
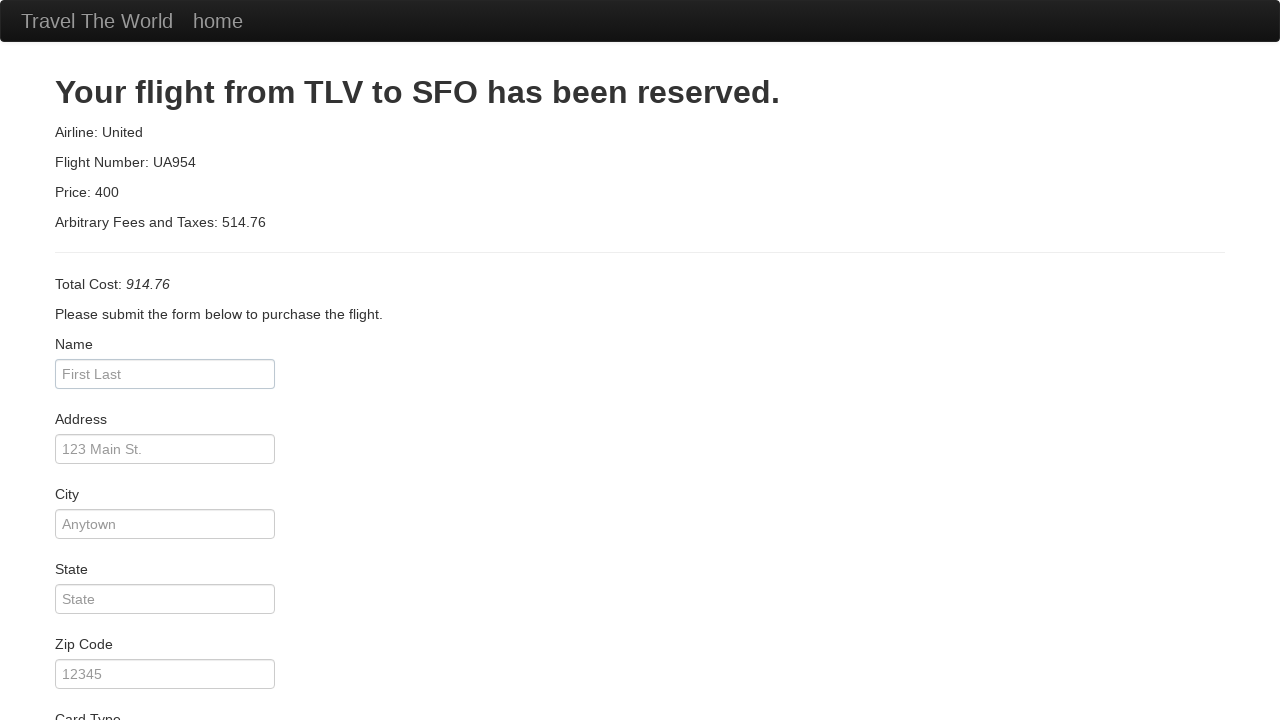

Filled passenger name with 'Marcus Thompson' on #inputName
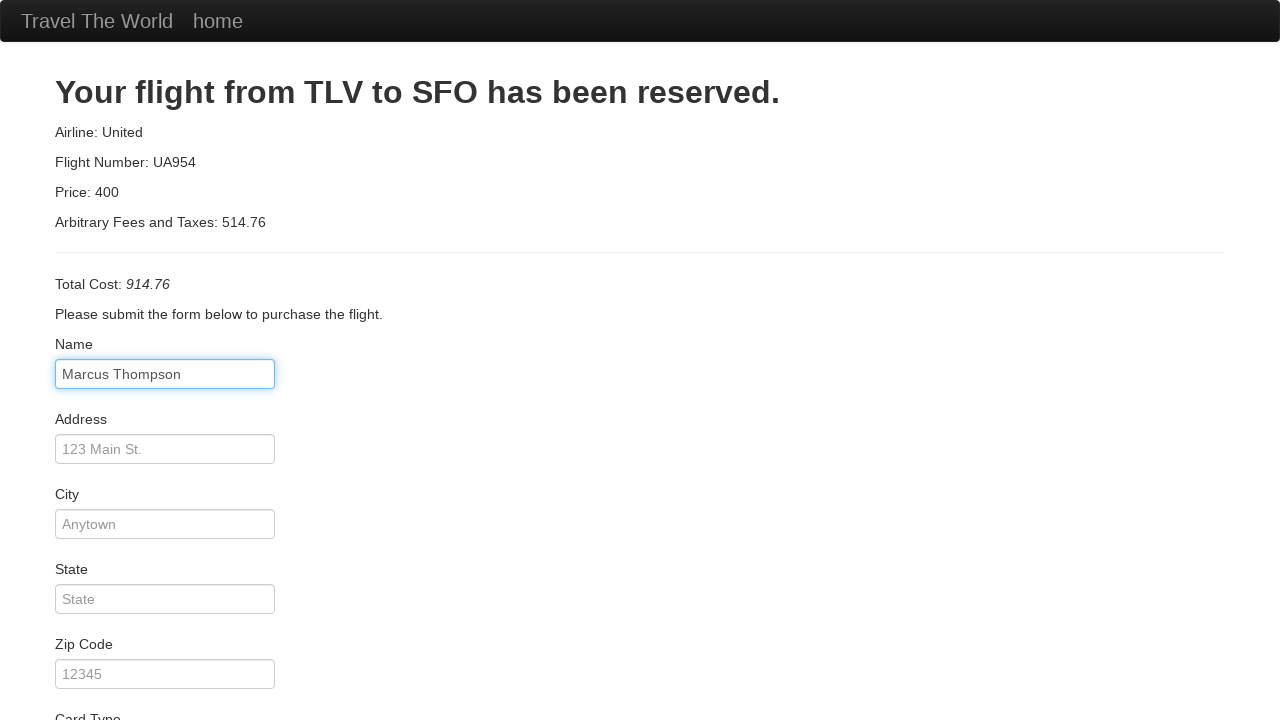

Filled address with '456 Oak Avenue' on #address
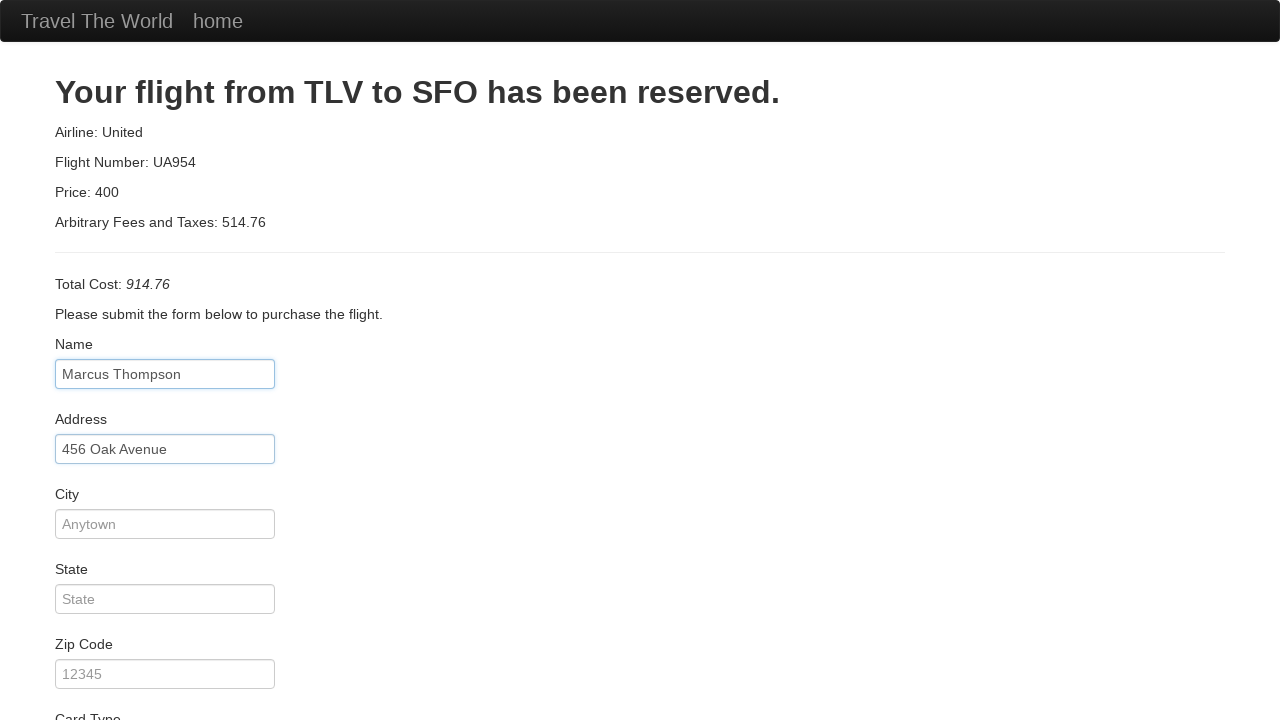

Filled city with 'Seattle' on #city
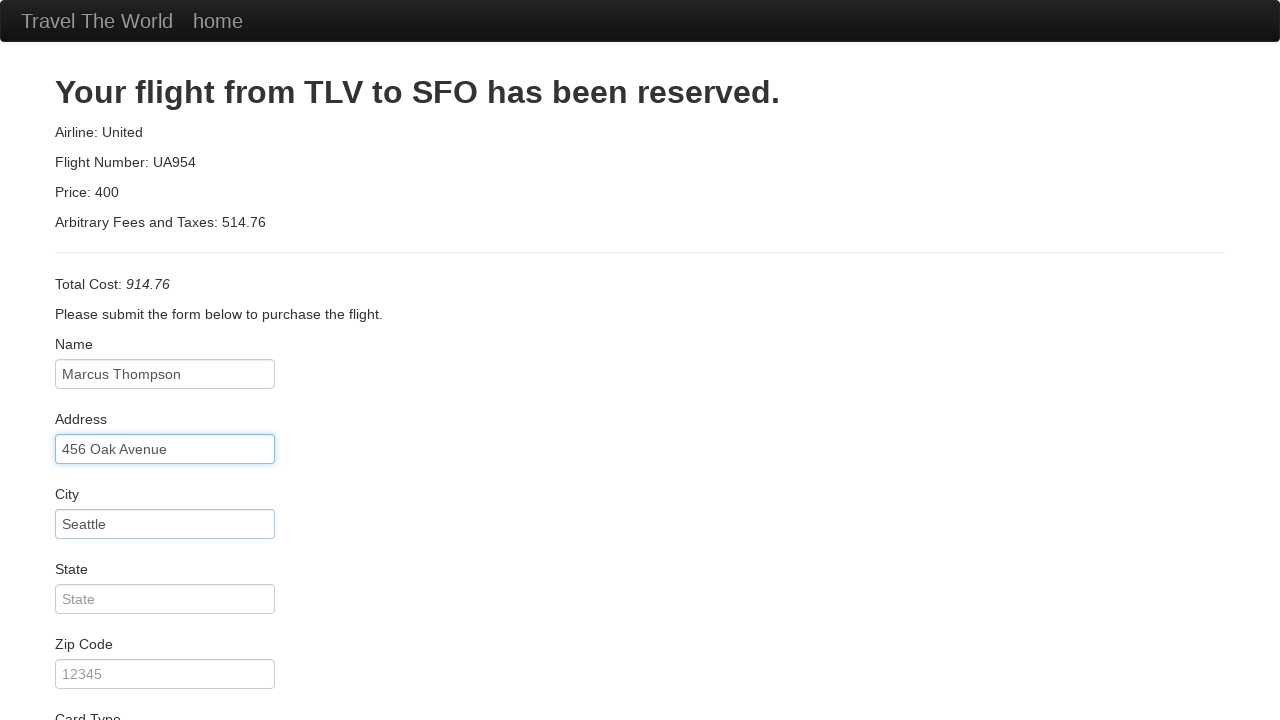

Filled state with 'WA' on #state
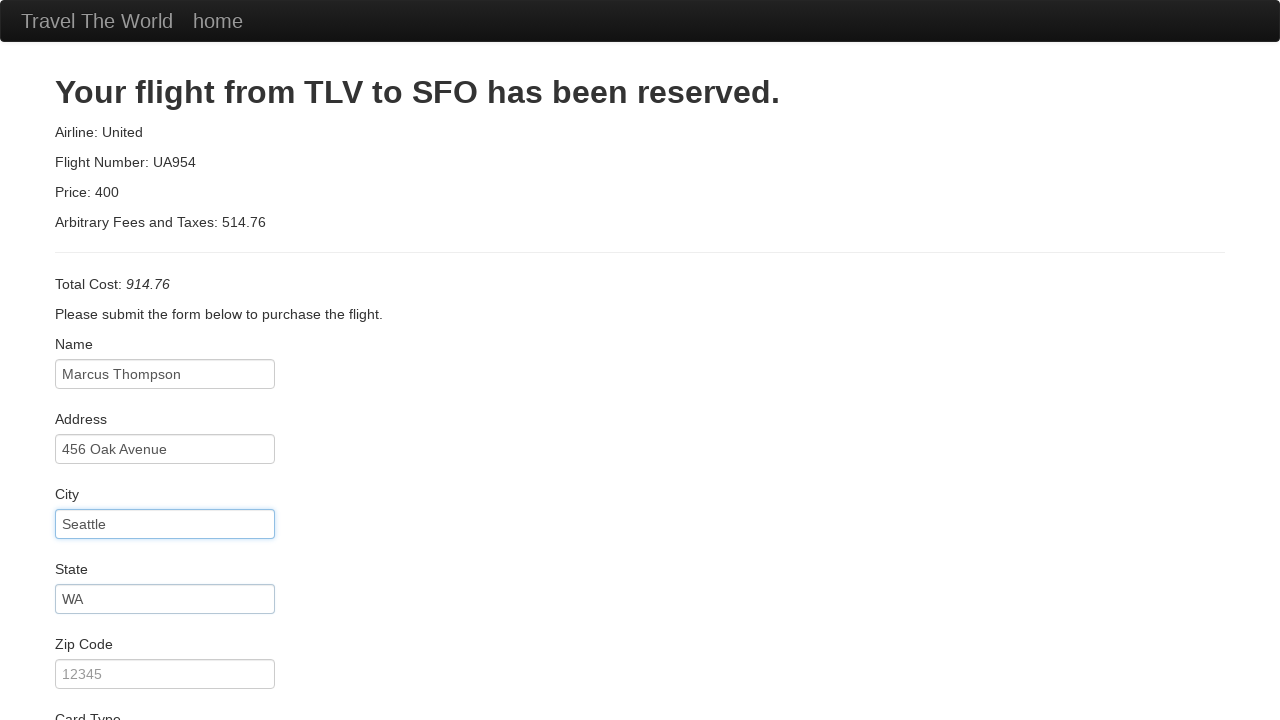

Filled zip code with '98101' on #zipCode
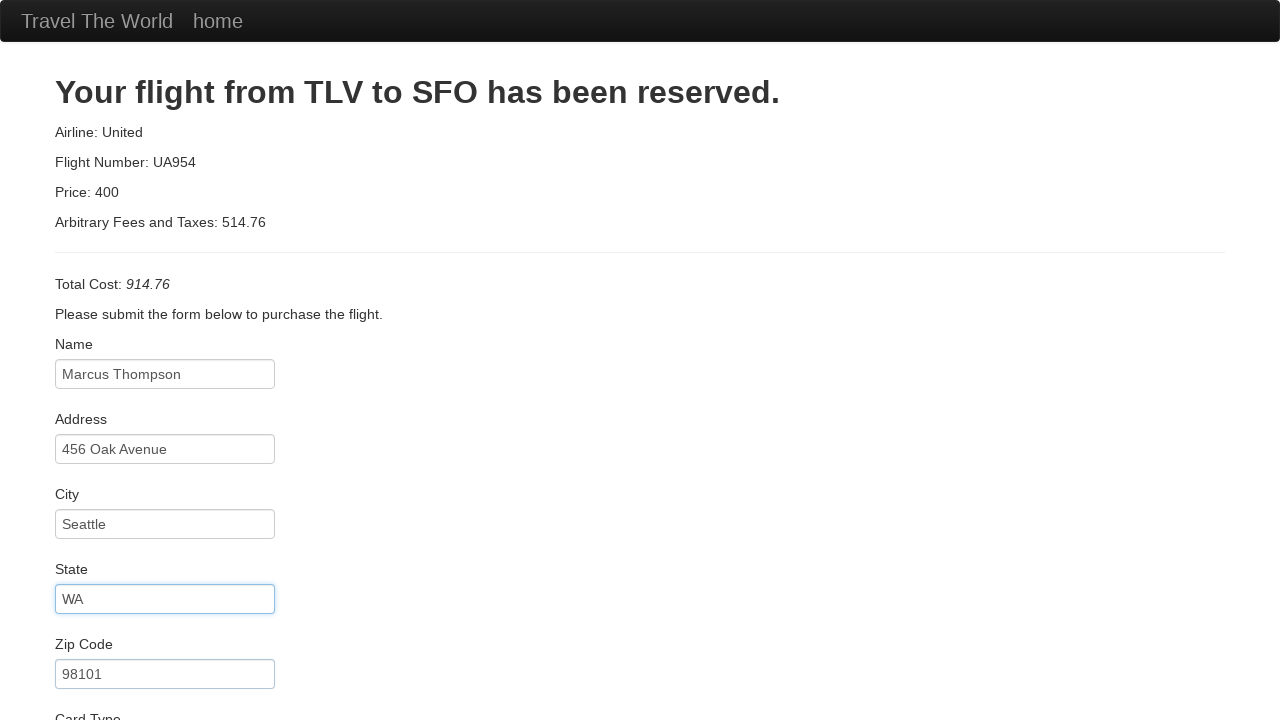

Clicked card type dropdown at (165, 360) on #cardType
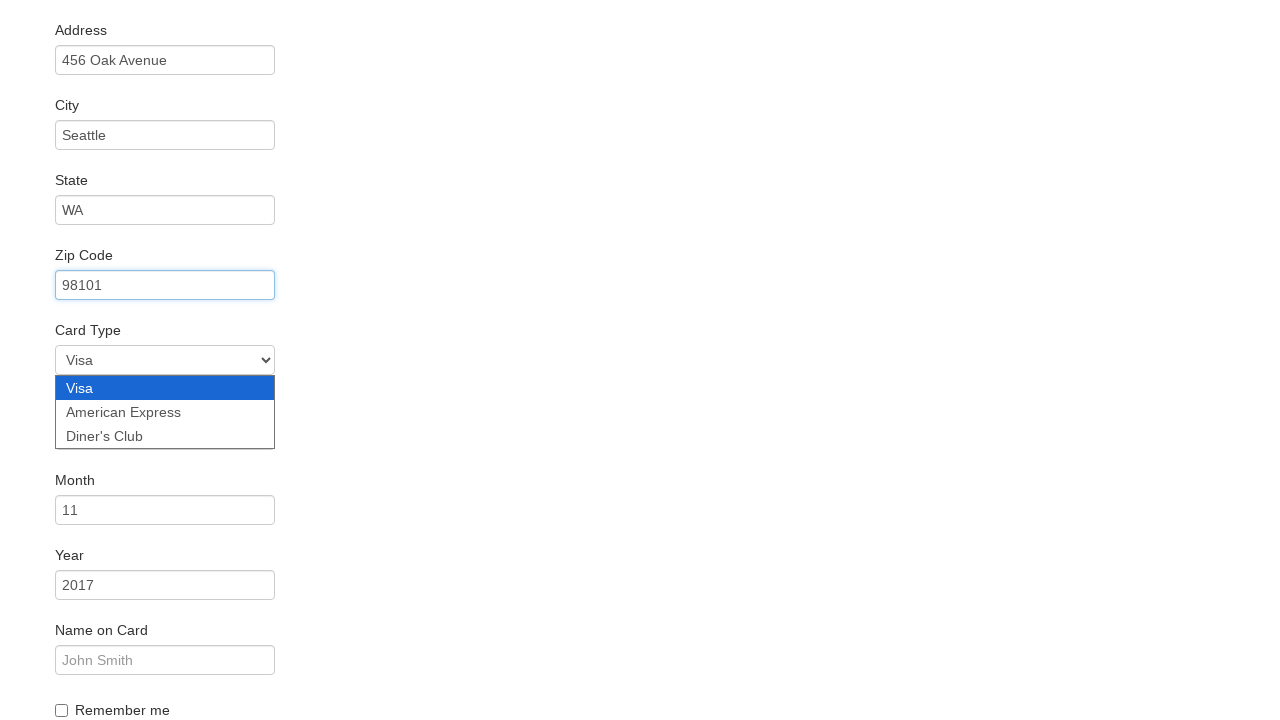

Selected American Express as card type on #cardType
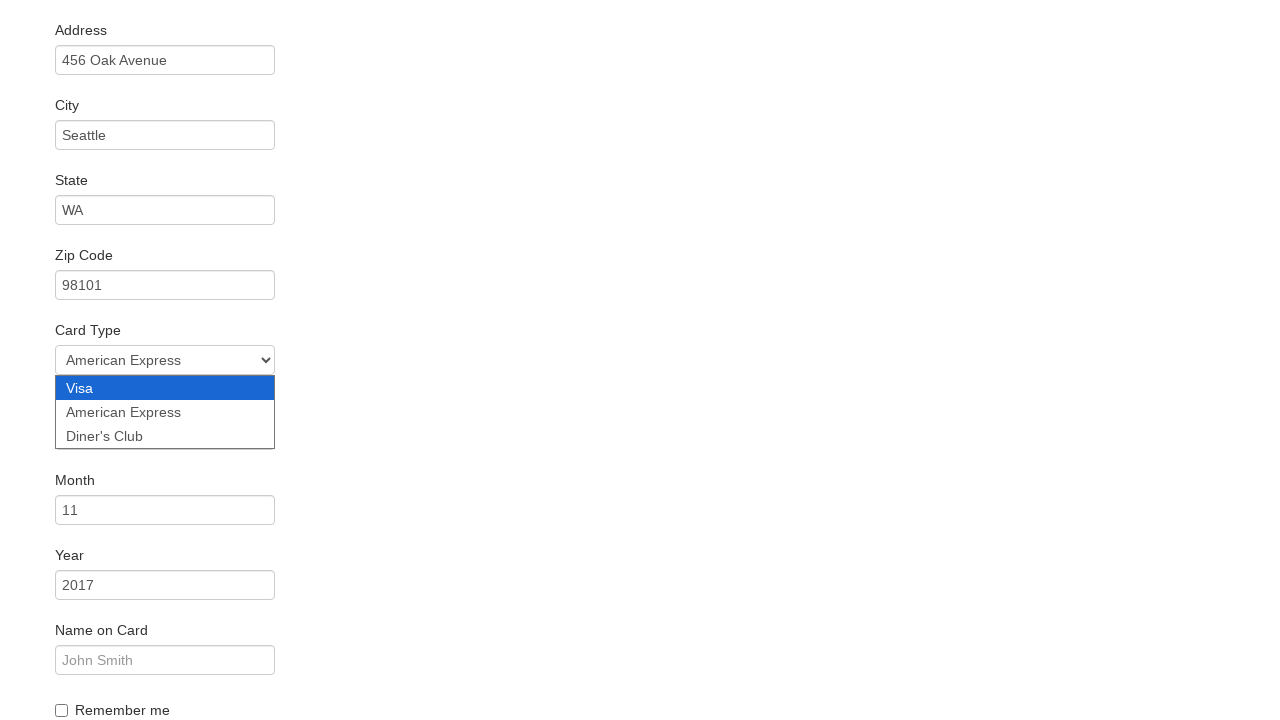

Clicked credit card number field at (165, 435) on #creditCardNumber
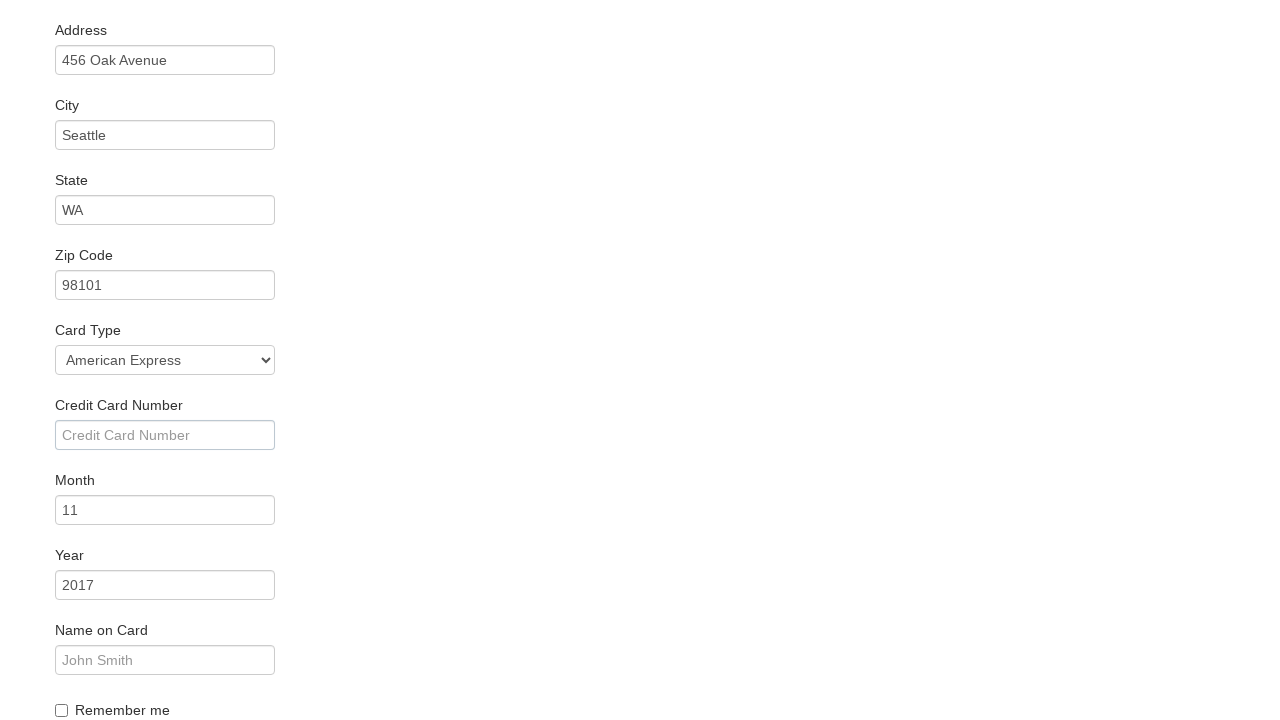

Filled credit card number with '378282246310005' on #creditCardNumber
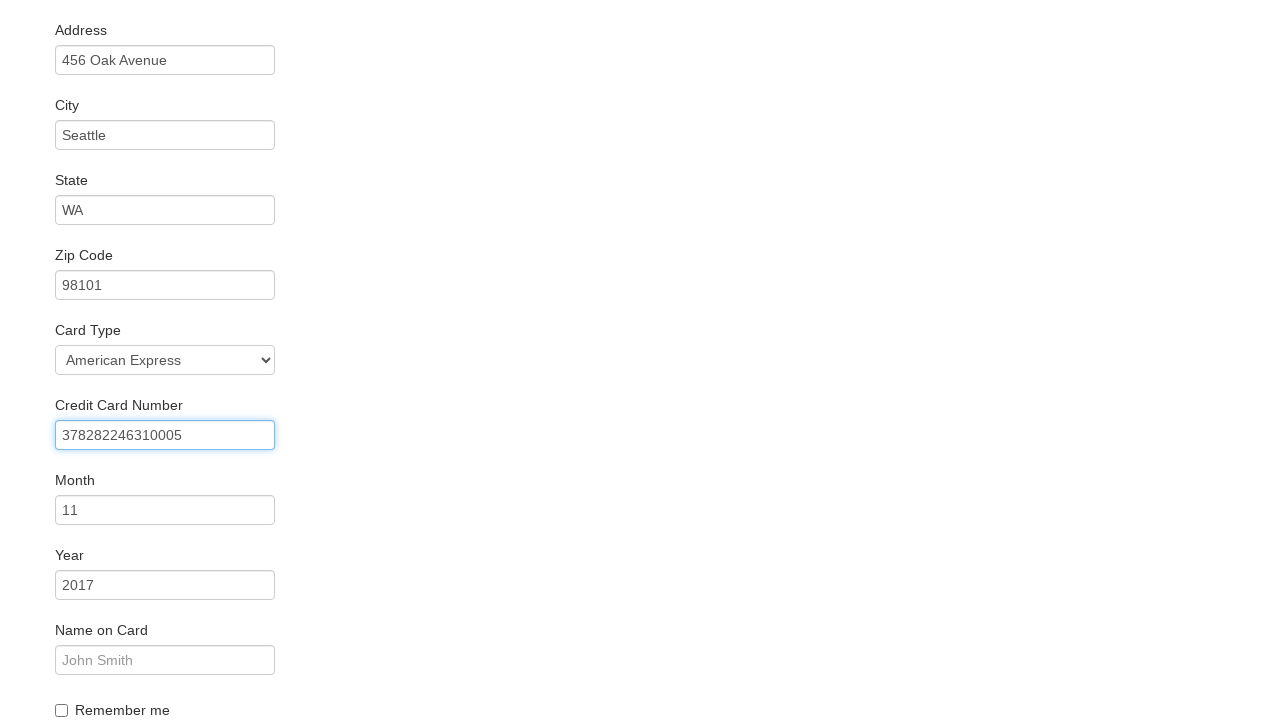

Clicked credit card year field at (165, 585) on #creditCardYear
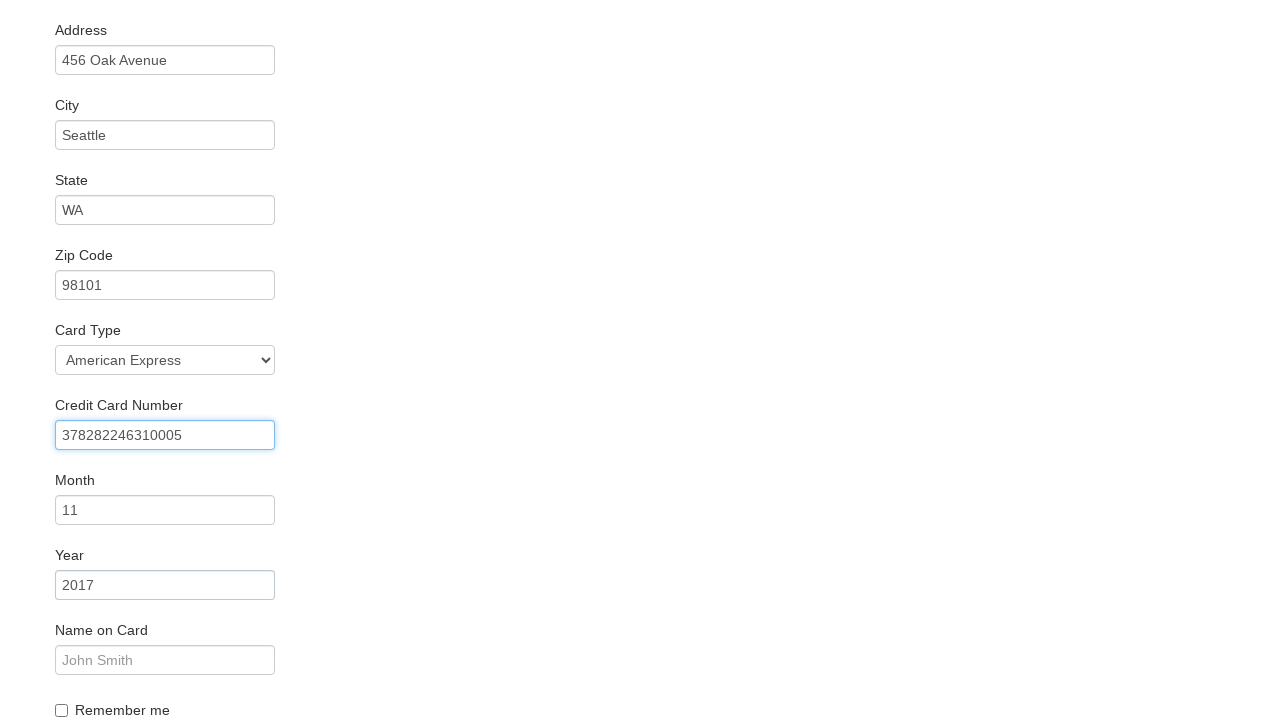

Filled credit card year with '2025' on #creditCardYear
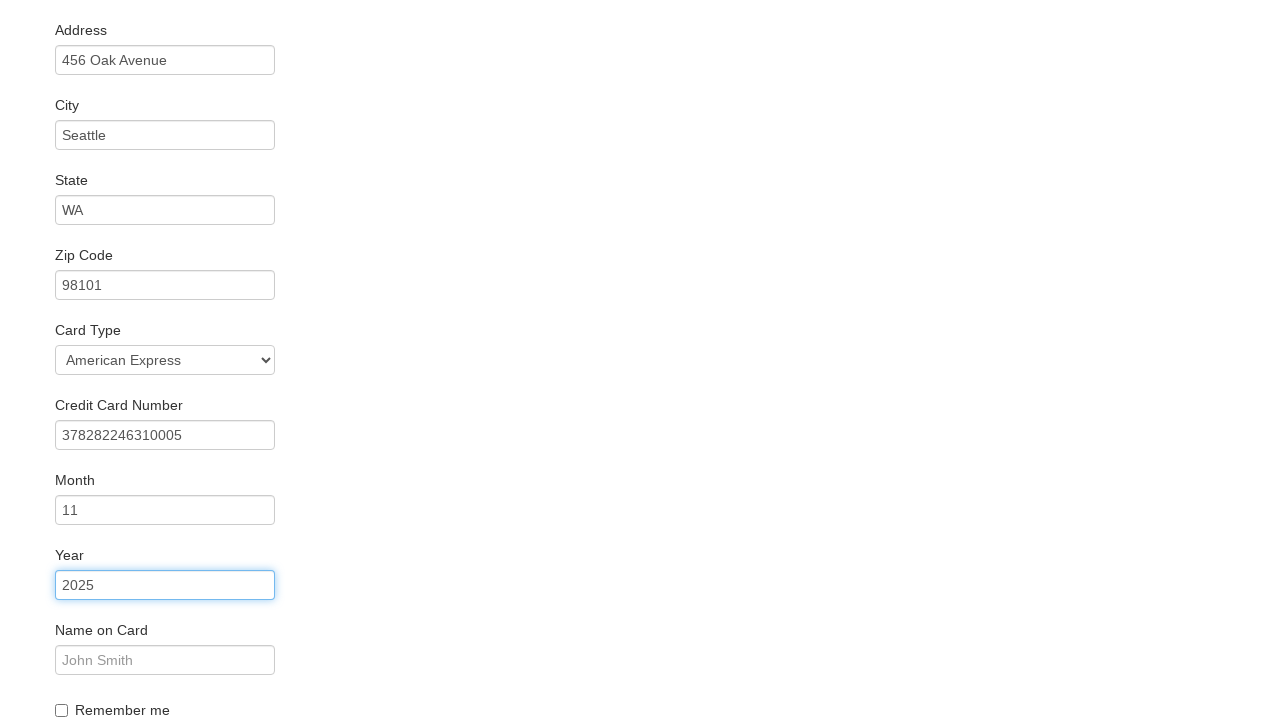

Clicked name on card field at (165, 660) on #nameOnCard
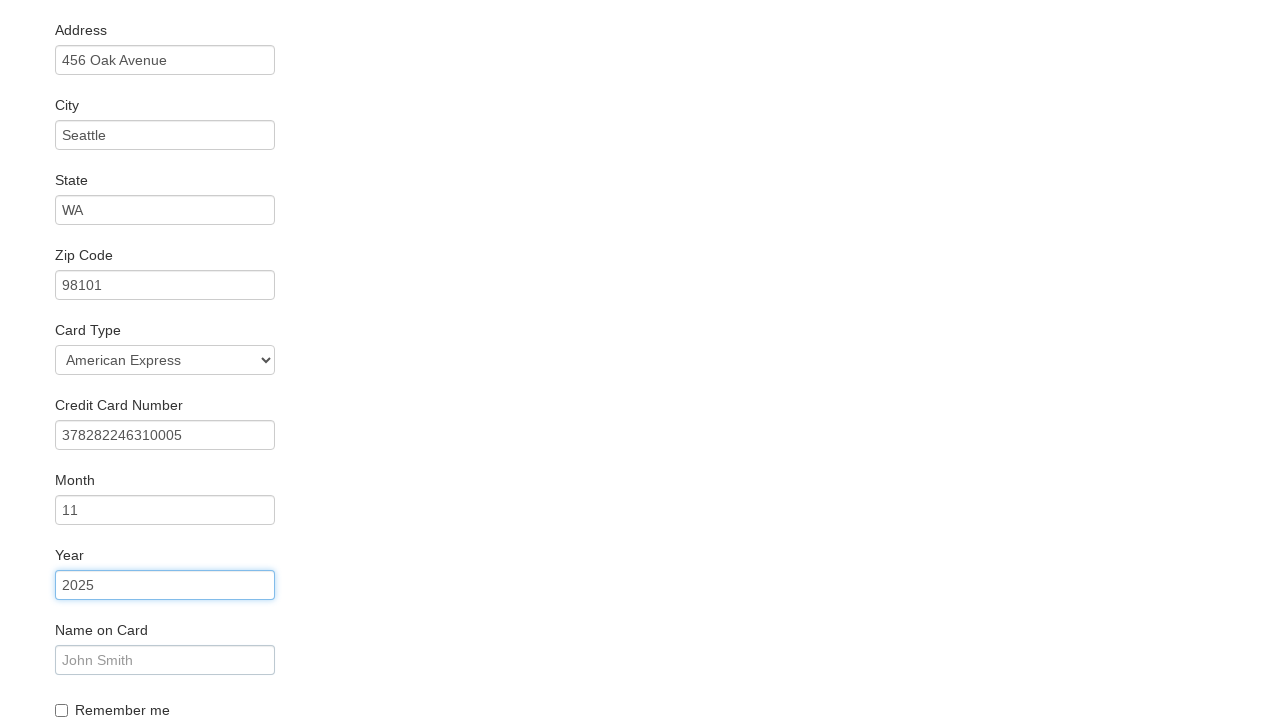

Filled name on card with 'Marcus Thompson' on #nameOnCard
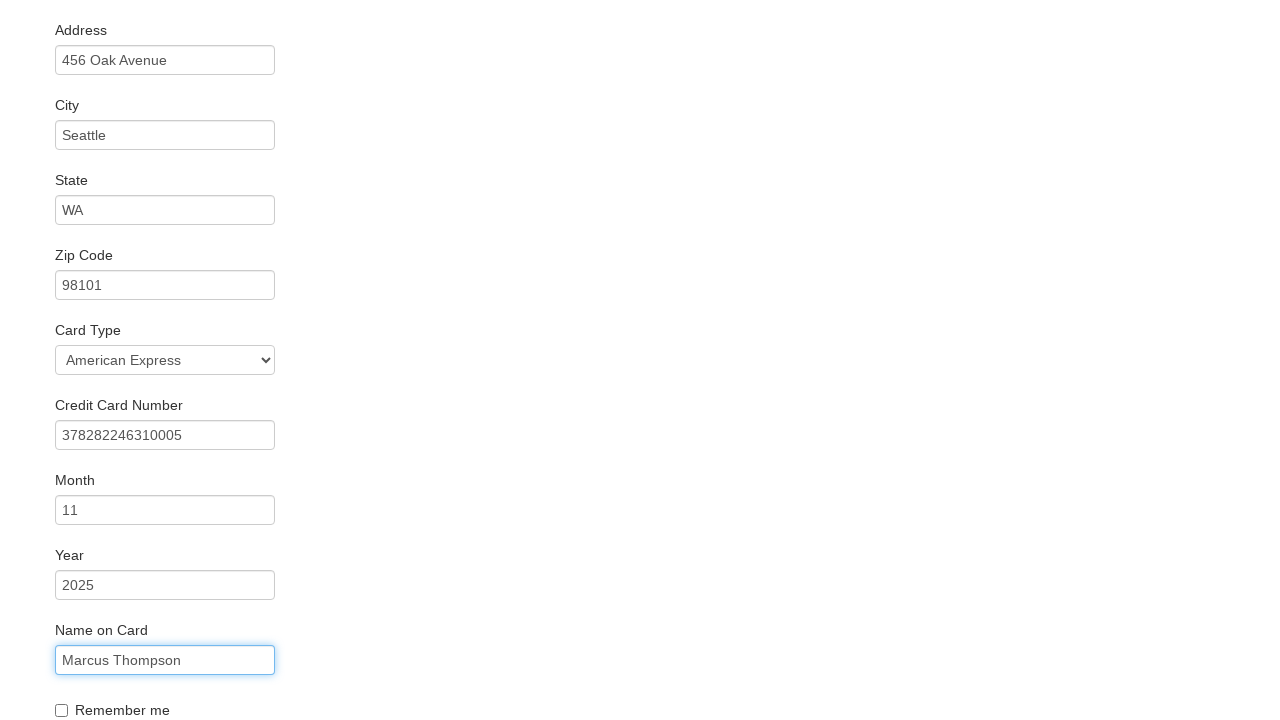

Clicked Purchase Flight button to complete booking at (118, 685) on .btn-primary
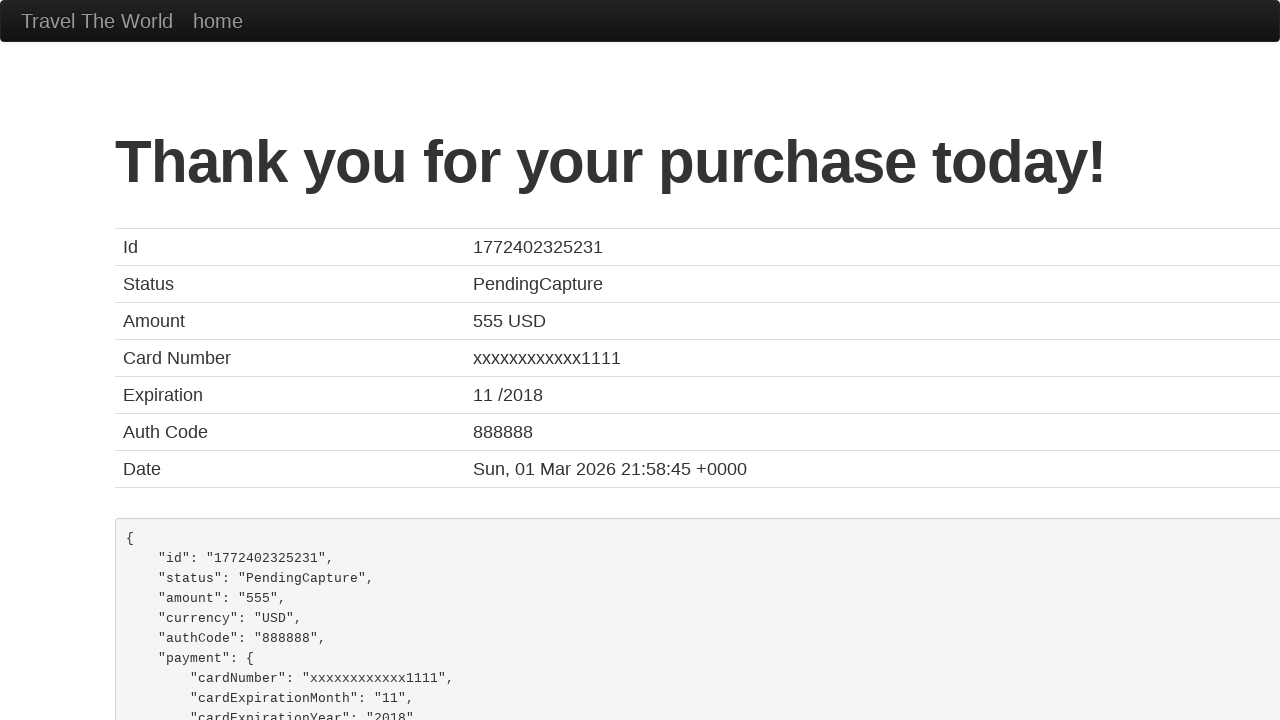

Waited for confirmation page to load with networkidle state
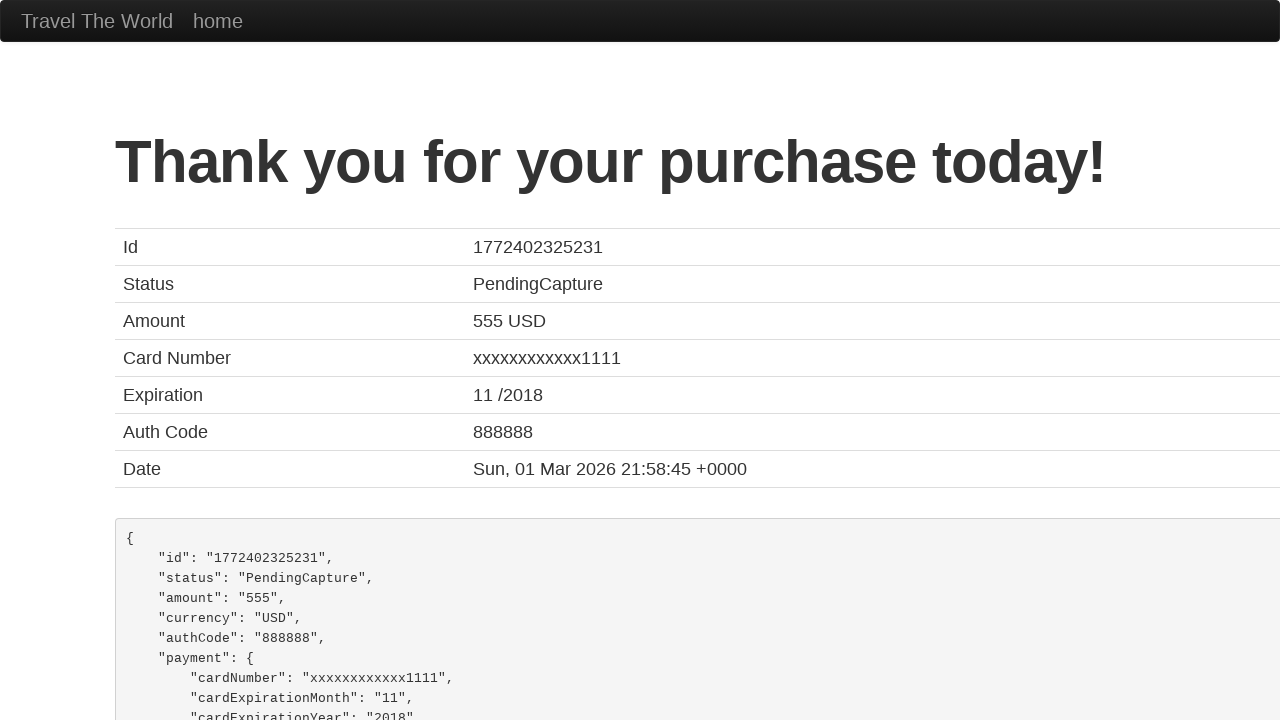

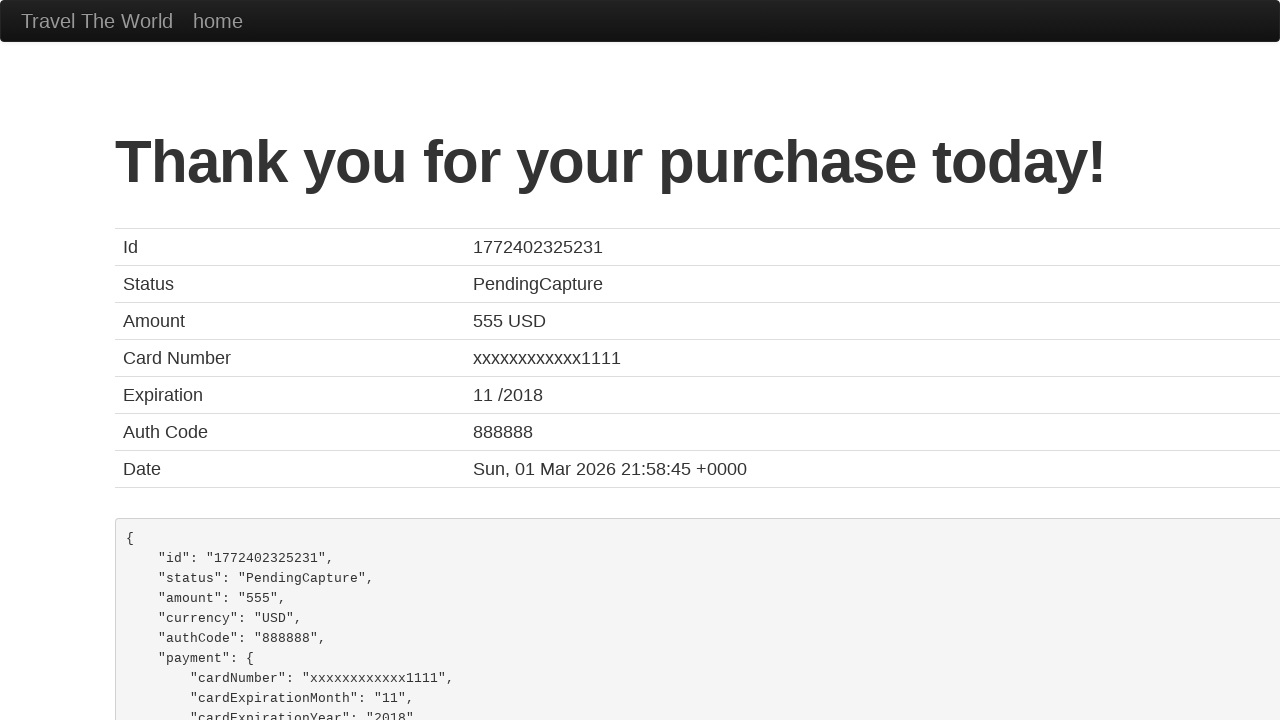